Tests clicking on a button with a specific class attribute three times, handling popup dialogs that appear after each click

Starting URL: http://uitestingplayground.com/classattr

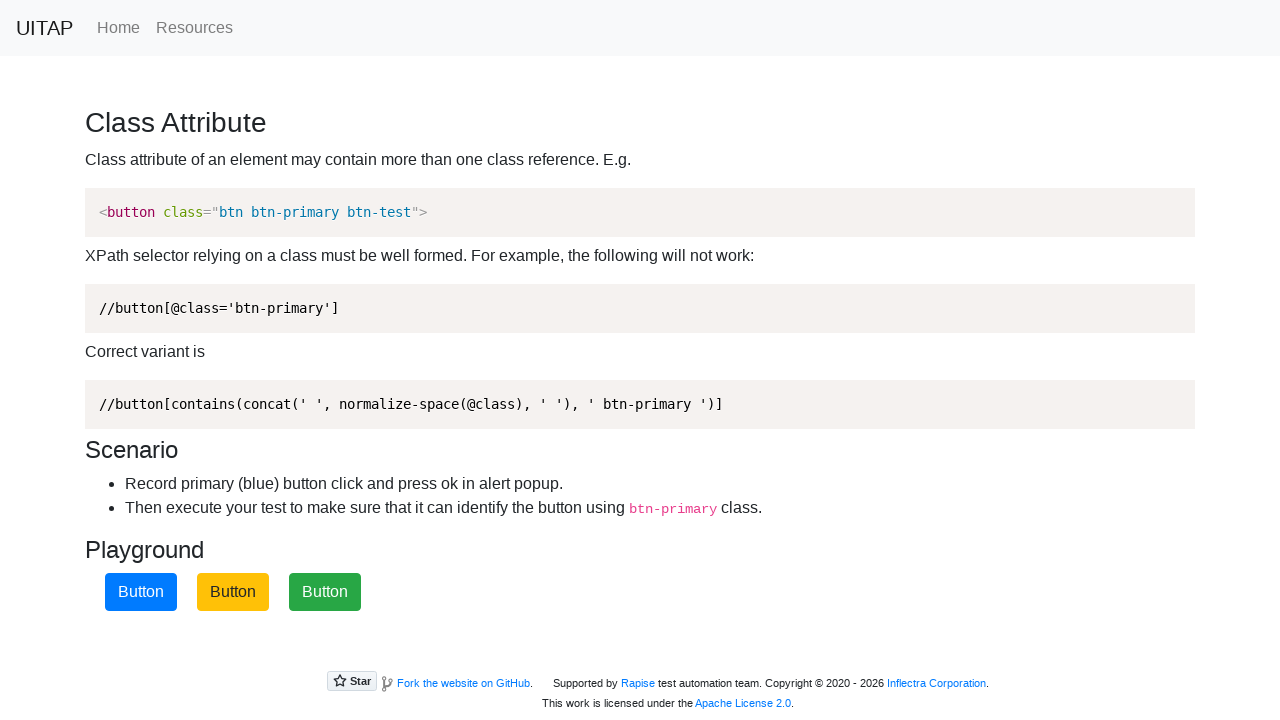

Navigated to UITestingPlayground class attribute page
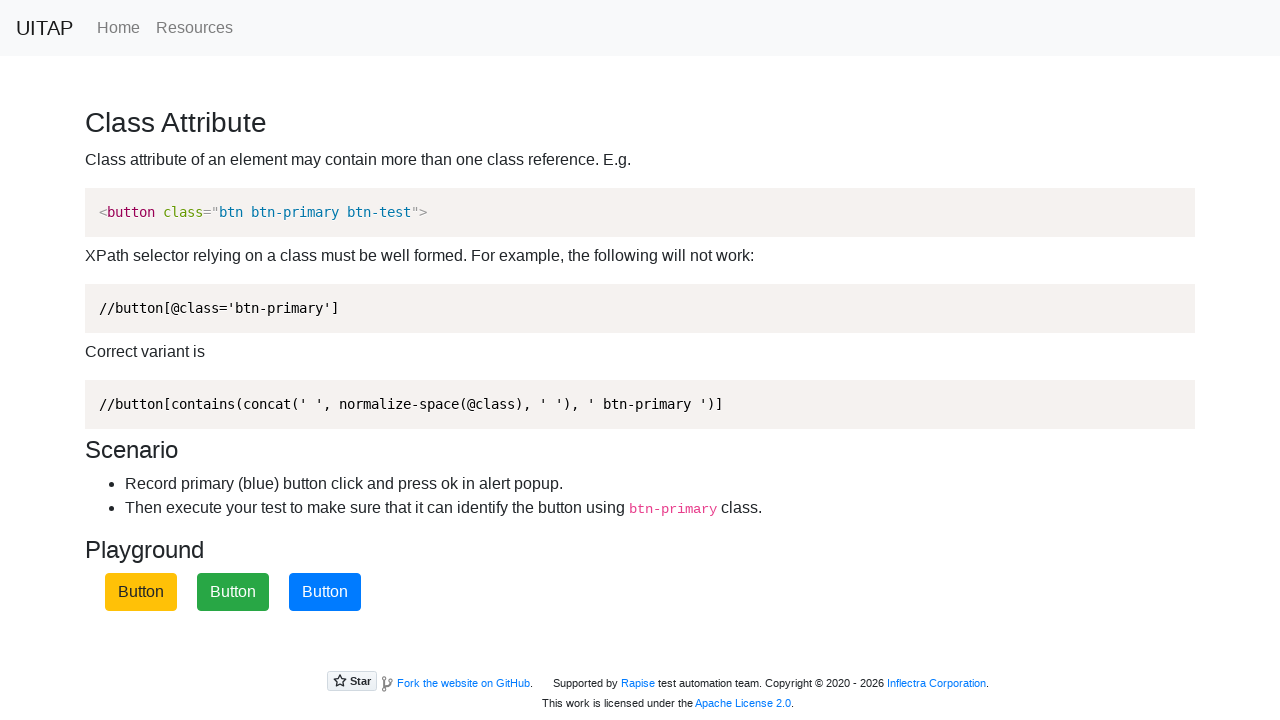

Clicked the primary button at (325, 592) on .btn-primary
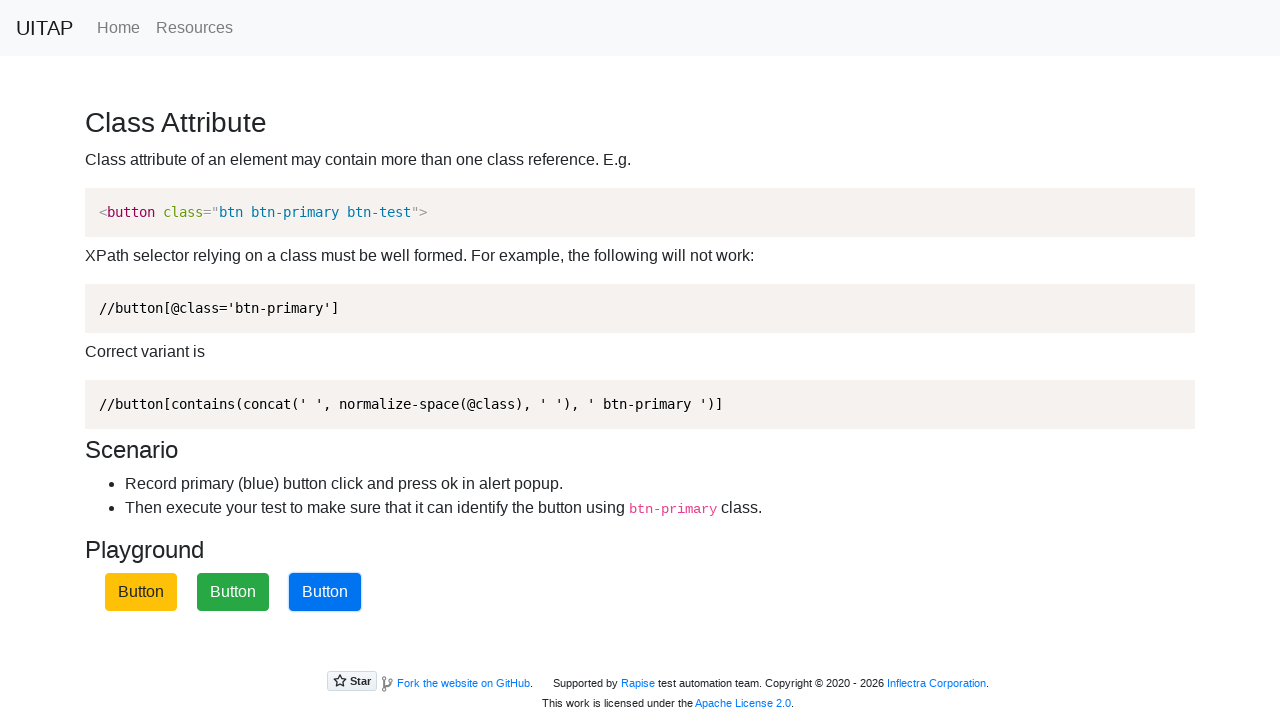

Dismissed the popup dialog
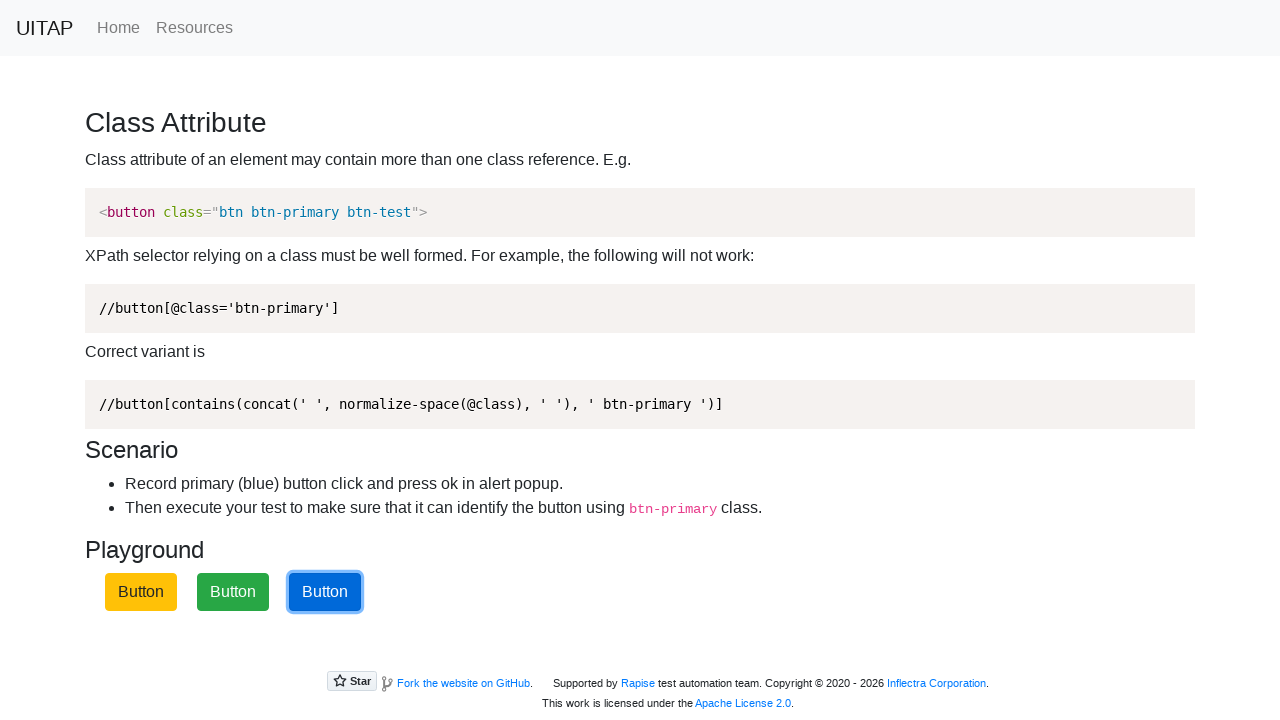

Clicked the primary button at (325, 592) on .btn-primary
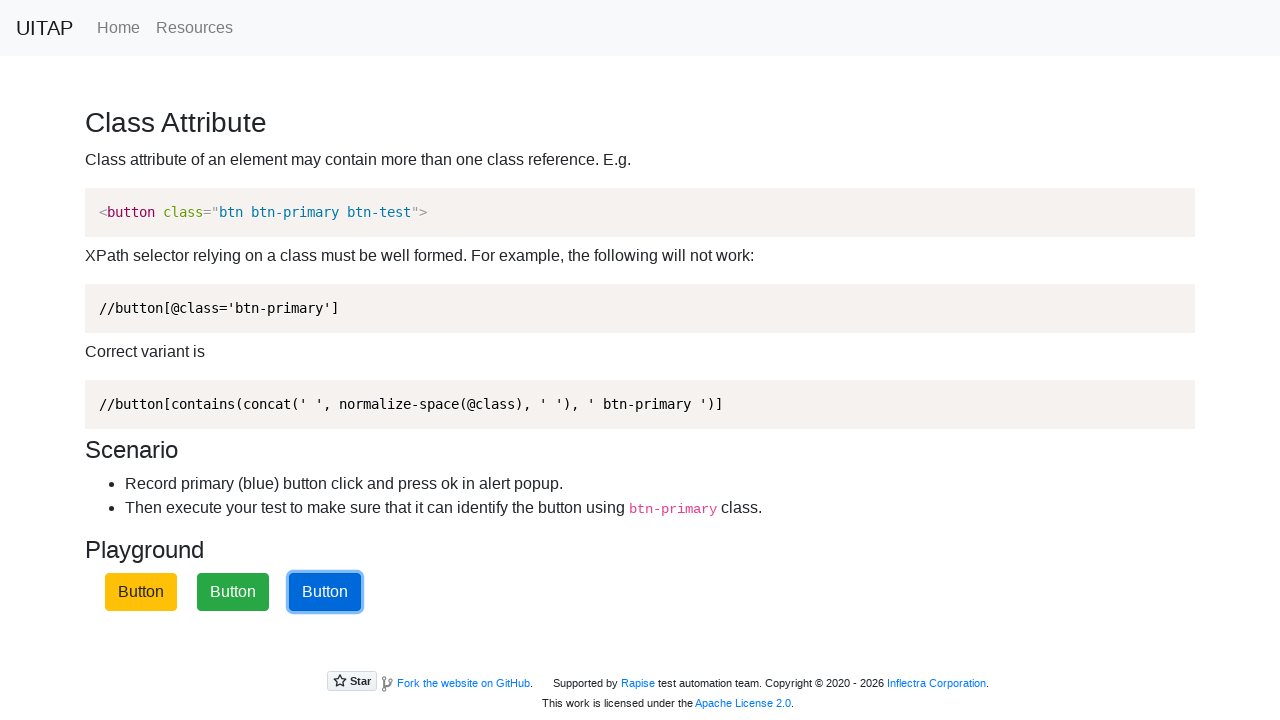

Dismissed the popup dialog
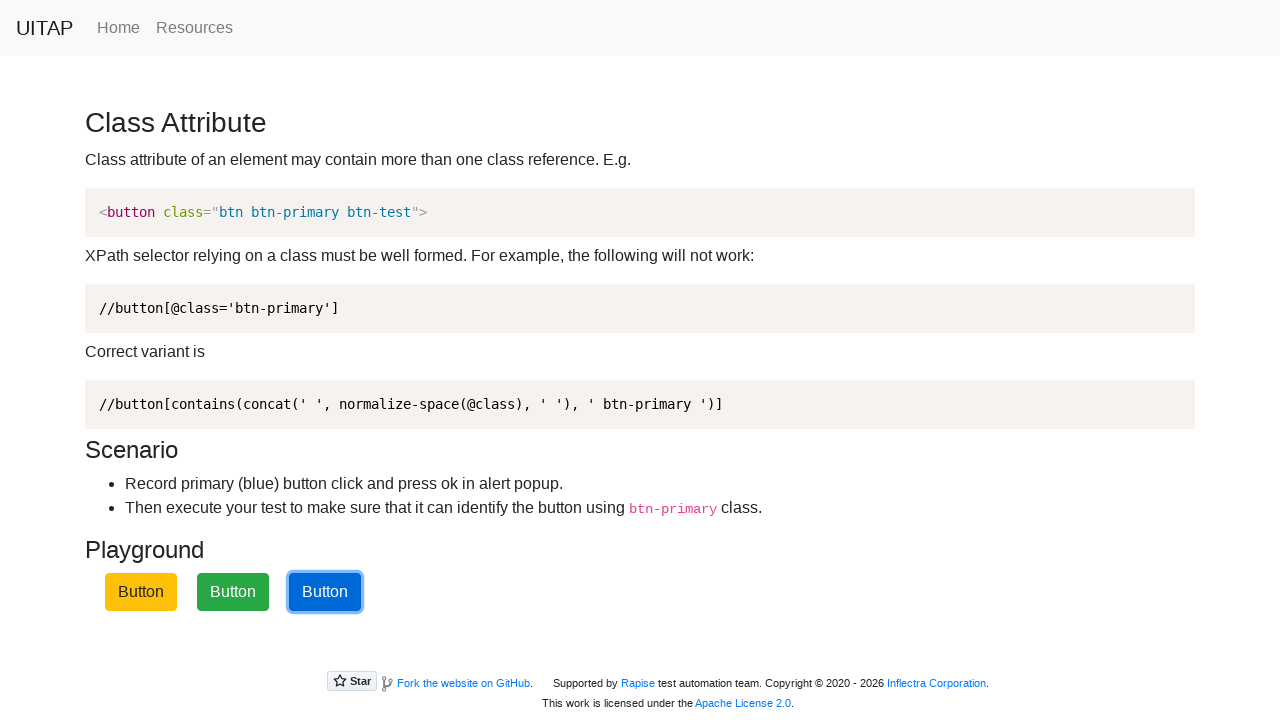

Clicked the primary button at (325, 592) on .btn-primary
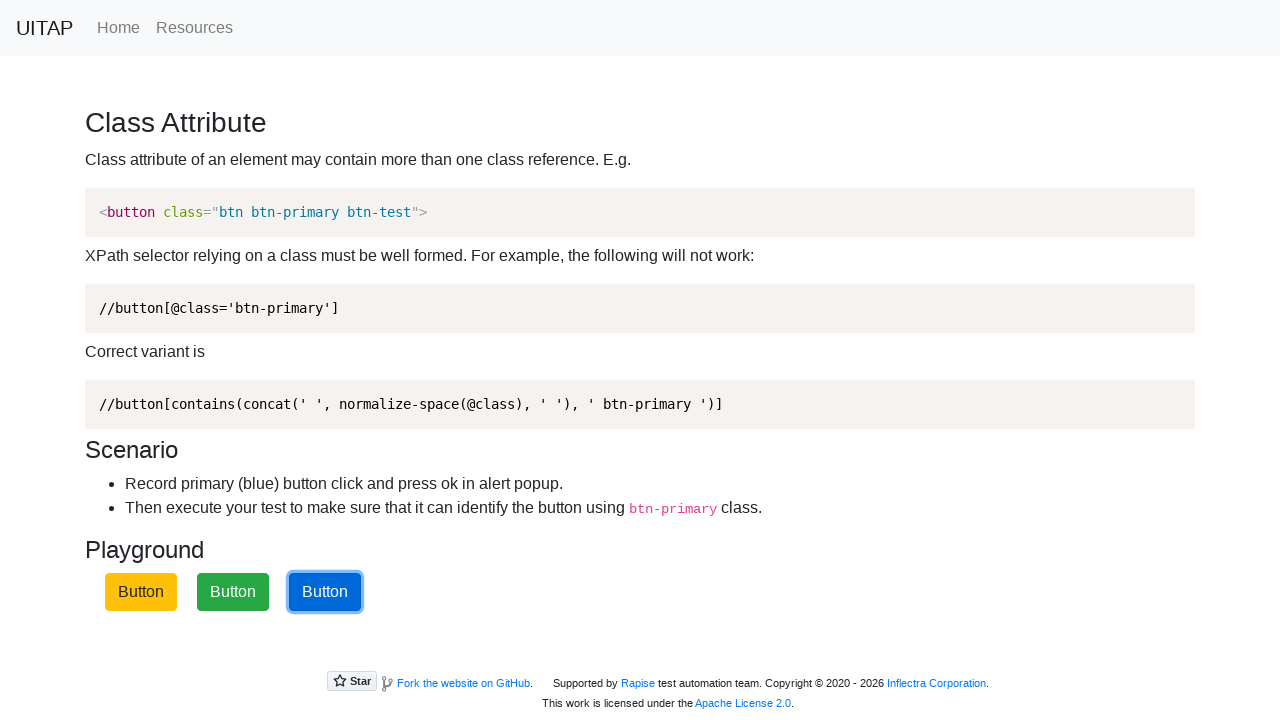

Dismissed the popup dialog
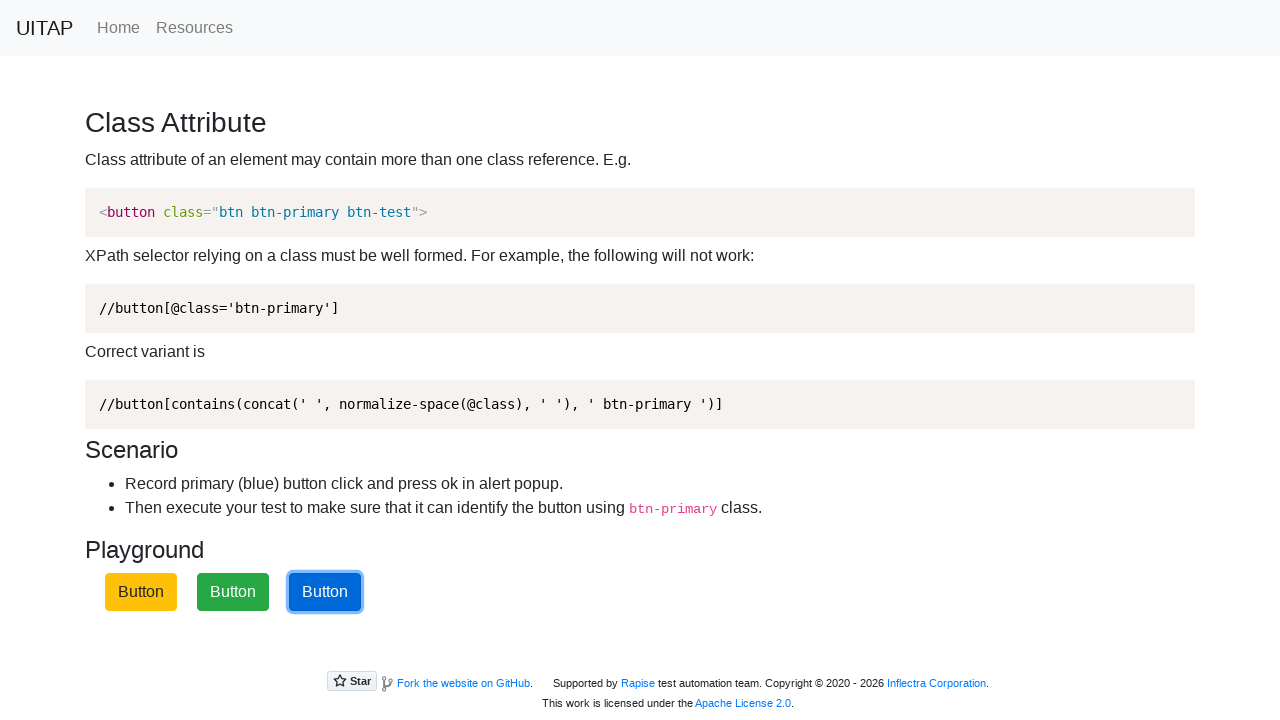

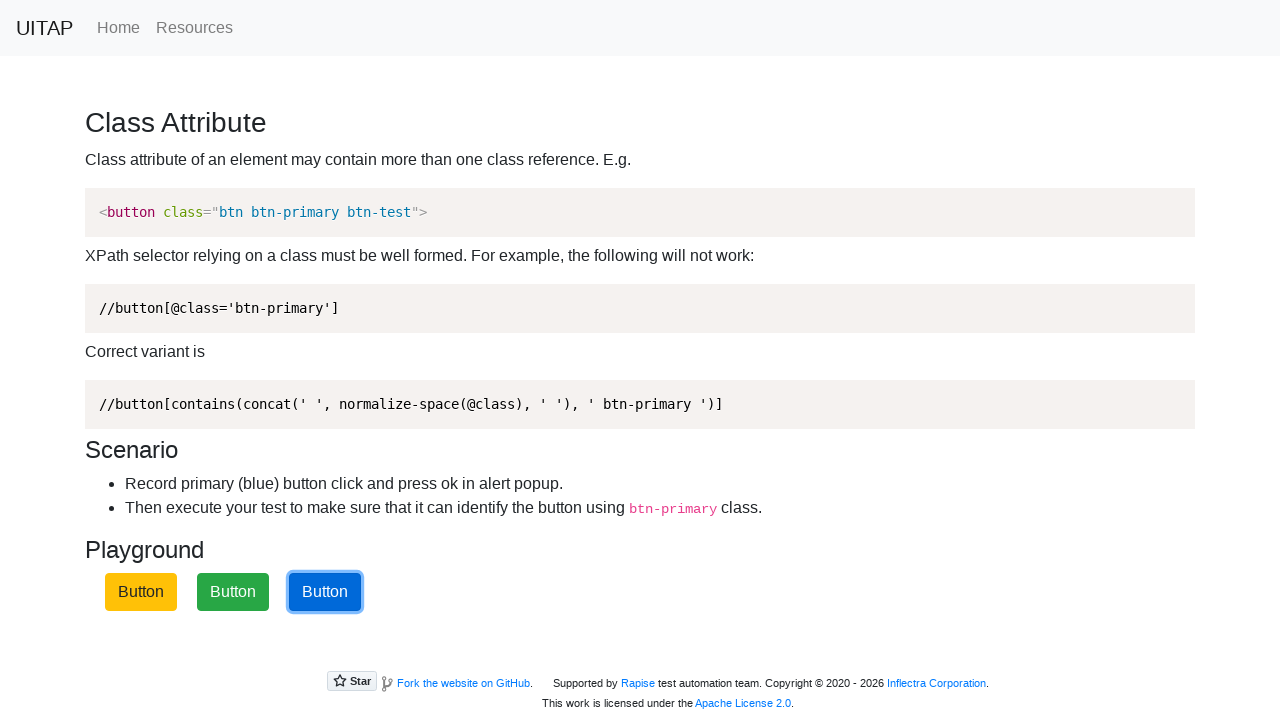